Tests the "Remember me" checkbox on the account page by clicking it and verifying that it becomes selected/checked.

Starting URL: http://cms.demo.katalon.com/my-account/

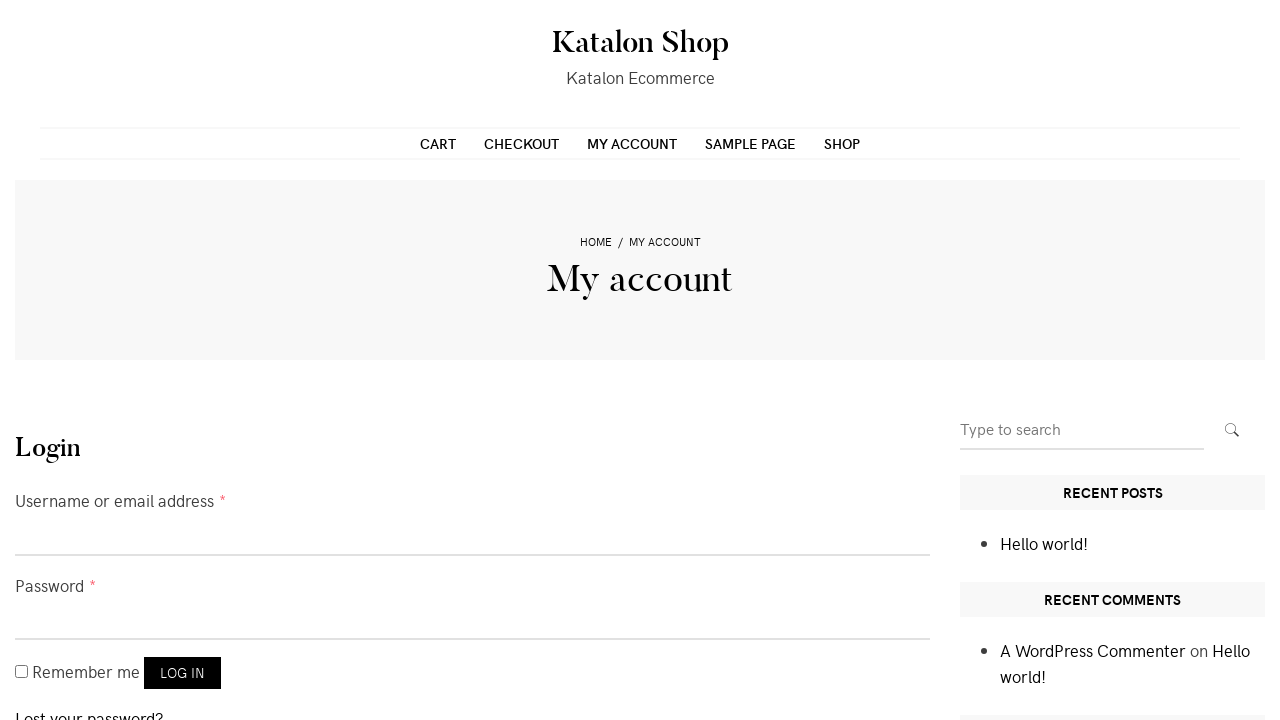

Clicked the 'Remember me' checkbox at (22, 672) on #rememberme
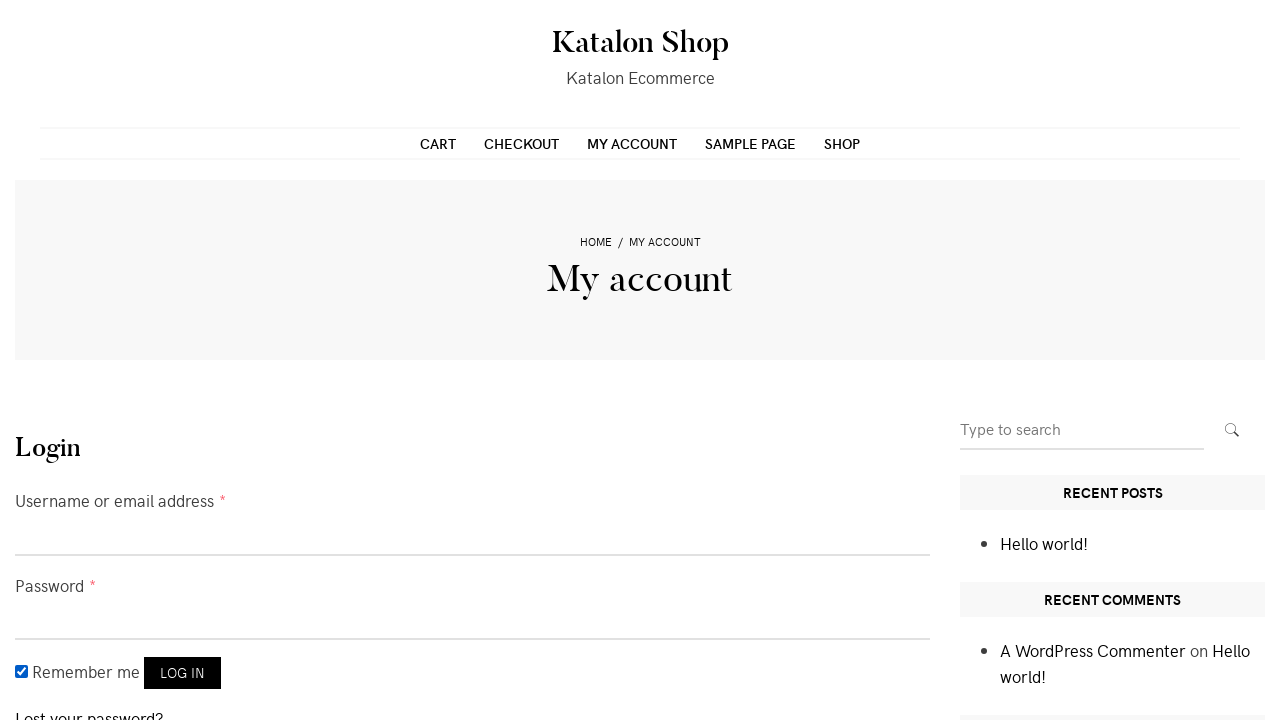

Waited 500ms for checkbox state to update
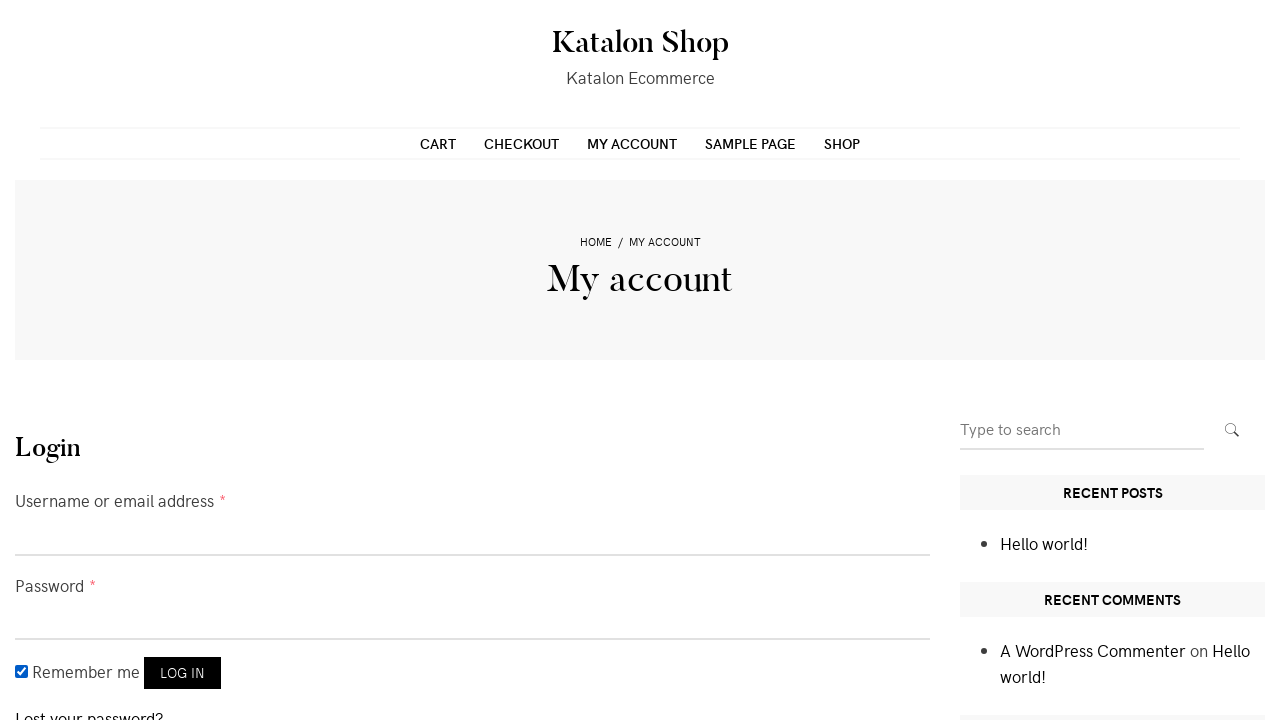

Located the 'Remember me' checkbox element
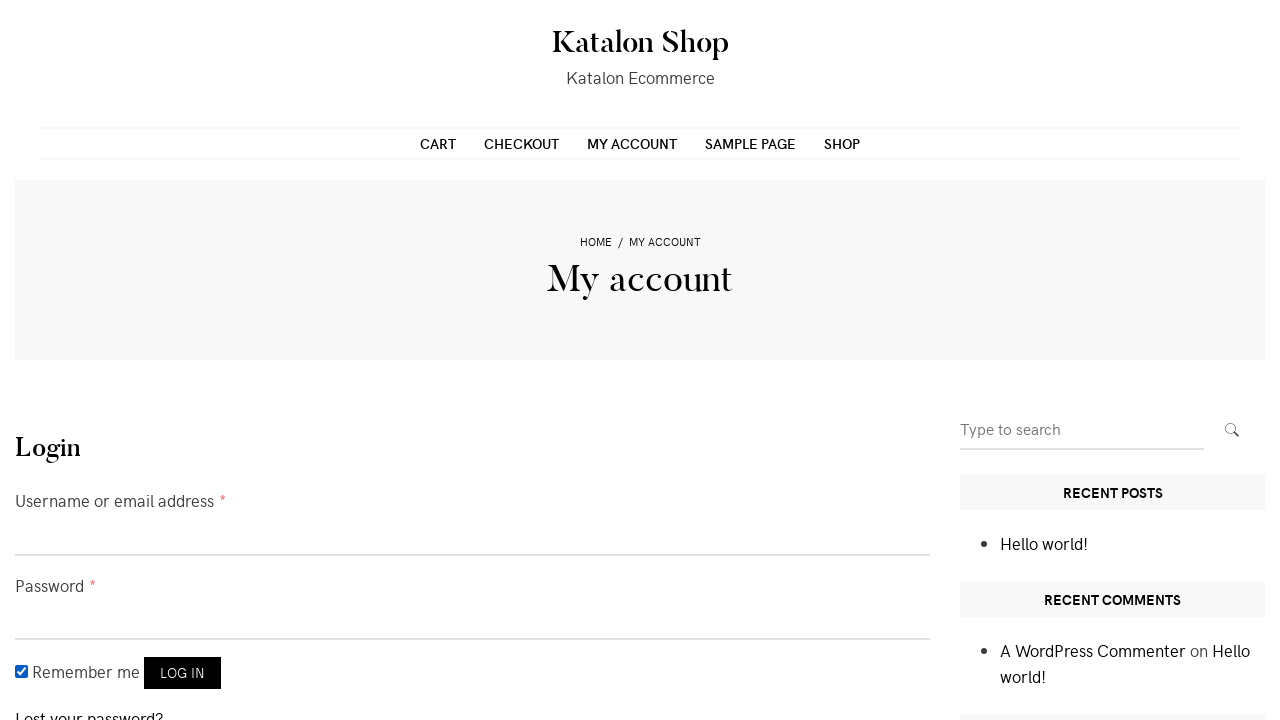

Verified that the 'Remember me' checkbox is checked
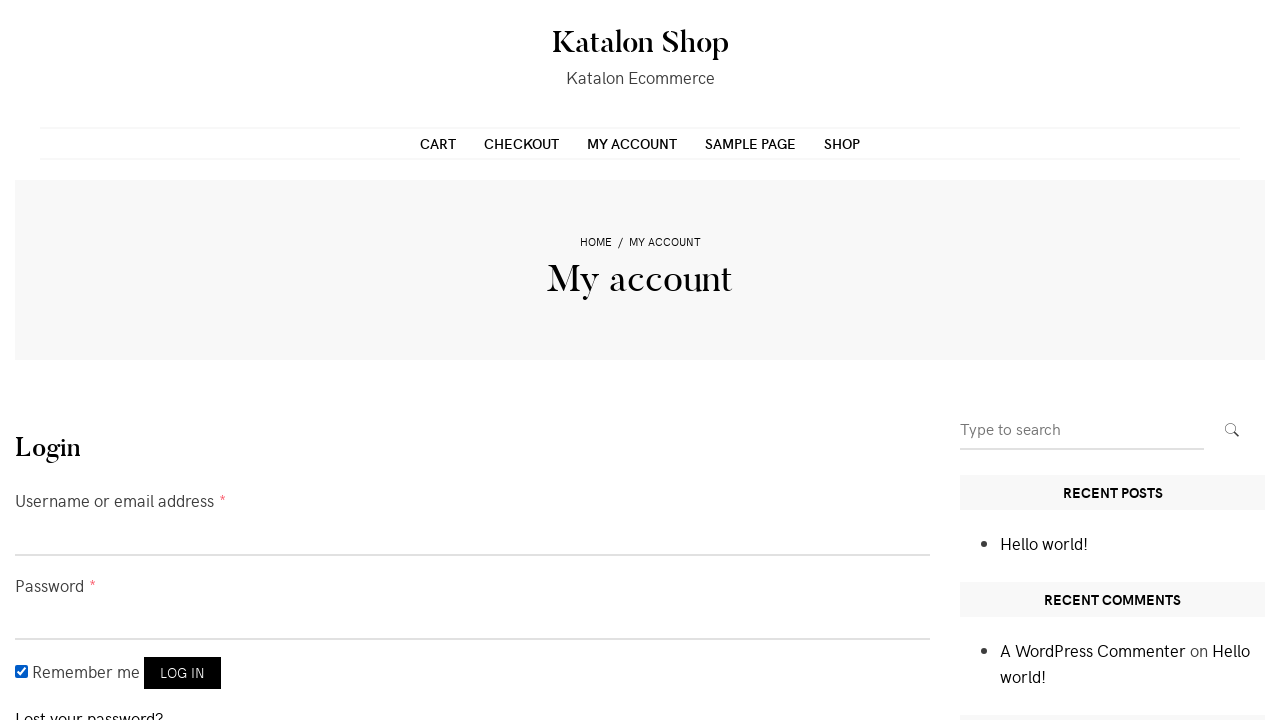

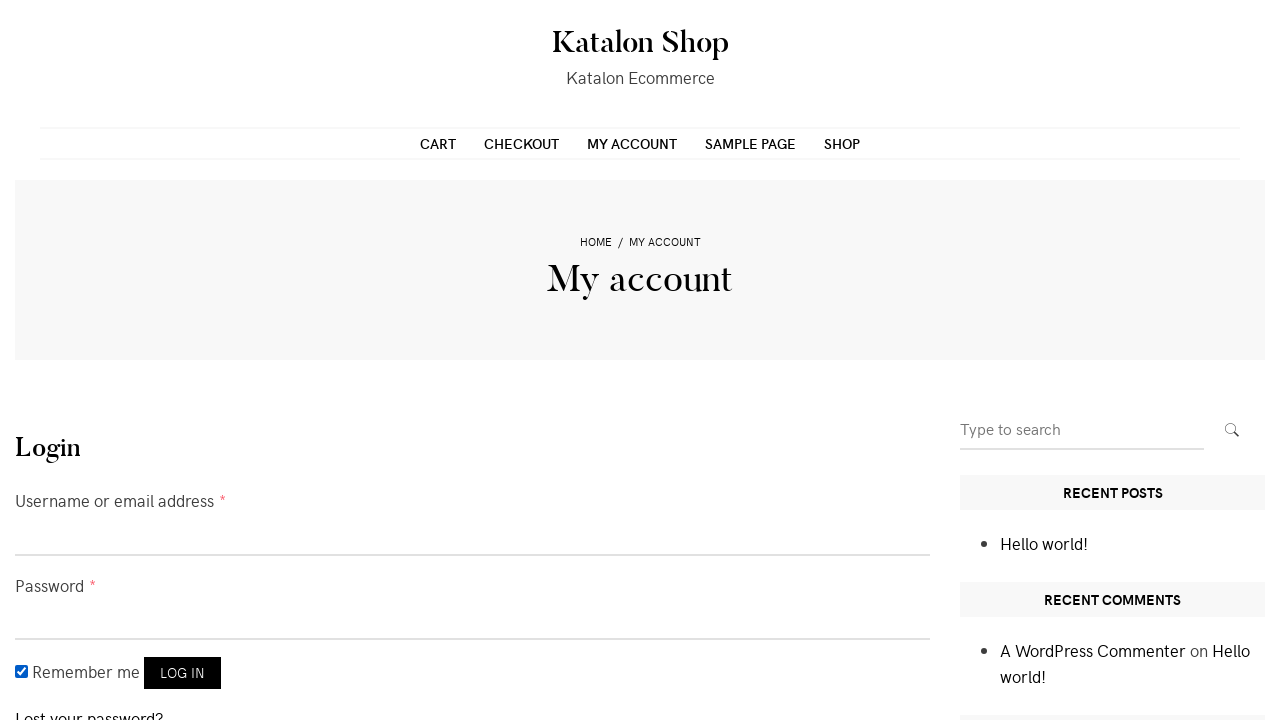